Navigates to the OrangeHRM application and verifies the page title is correct

Starting URL: http://alchemy.hguy.co/orangehrm

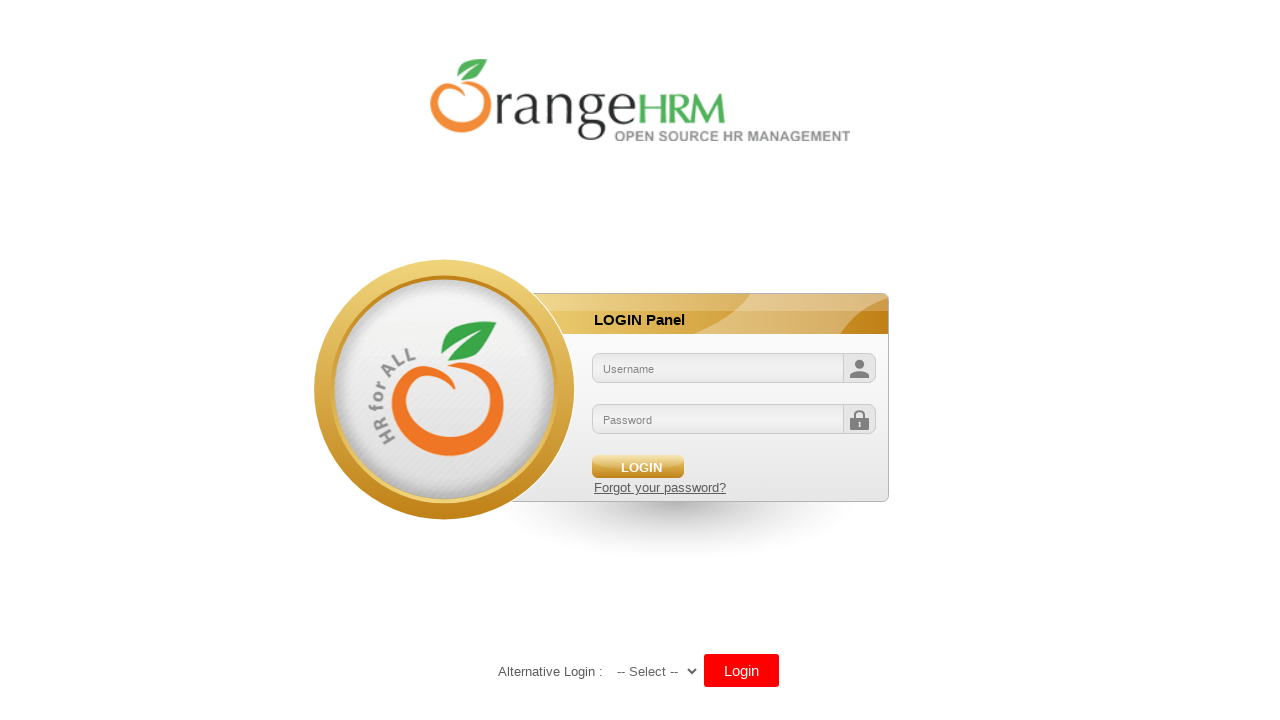

Navigated to OrangeHRM application at http://alchemy.hguy.co/orangehrm
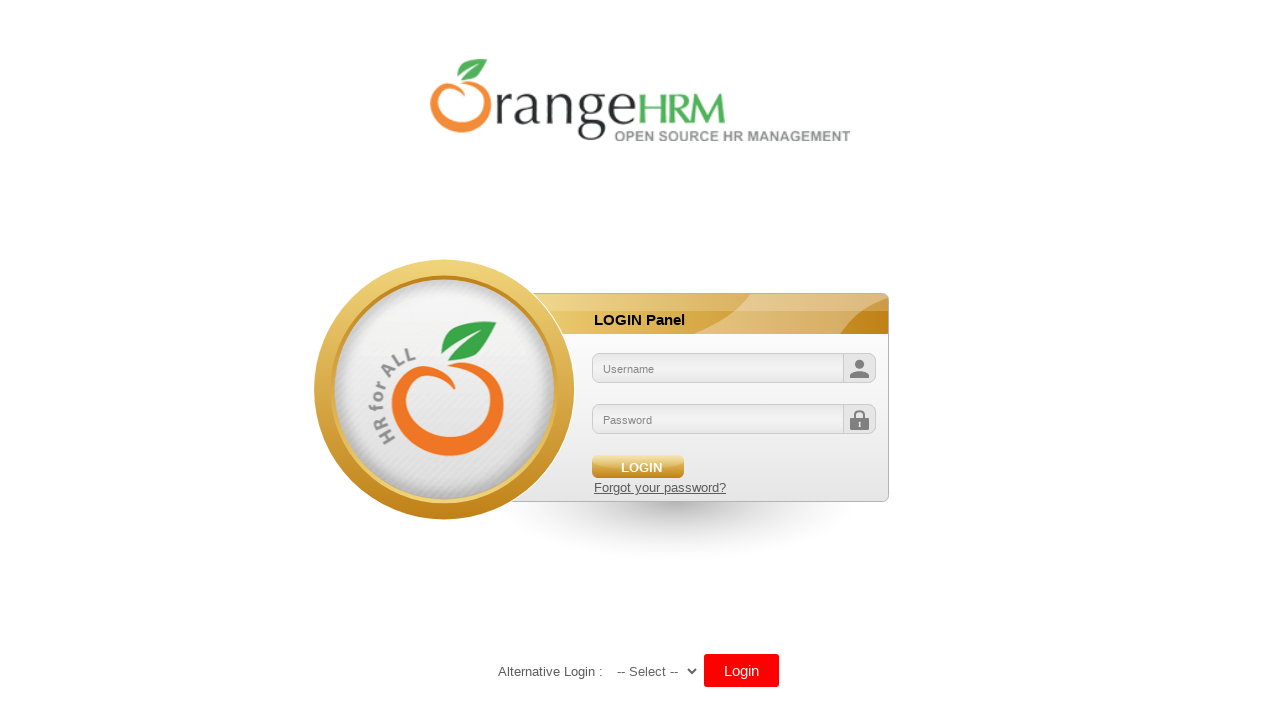

Verified page title is 'OrangeHRM'
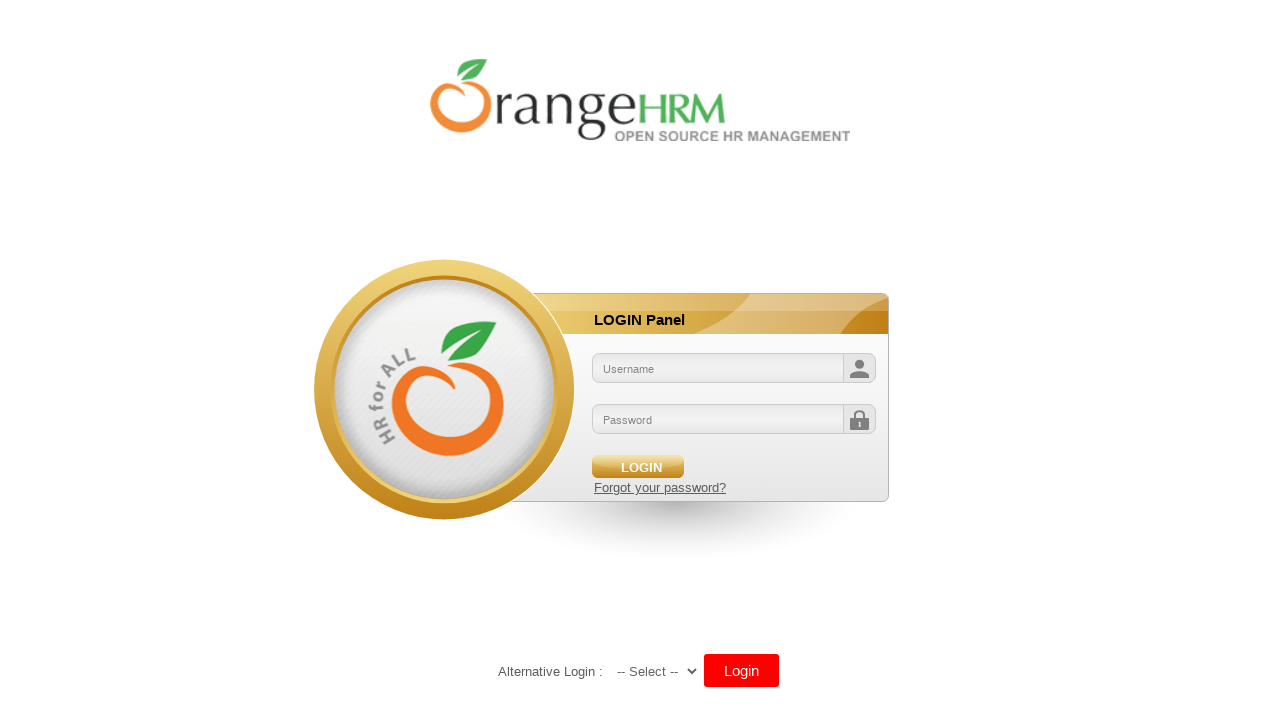

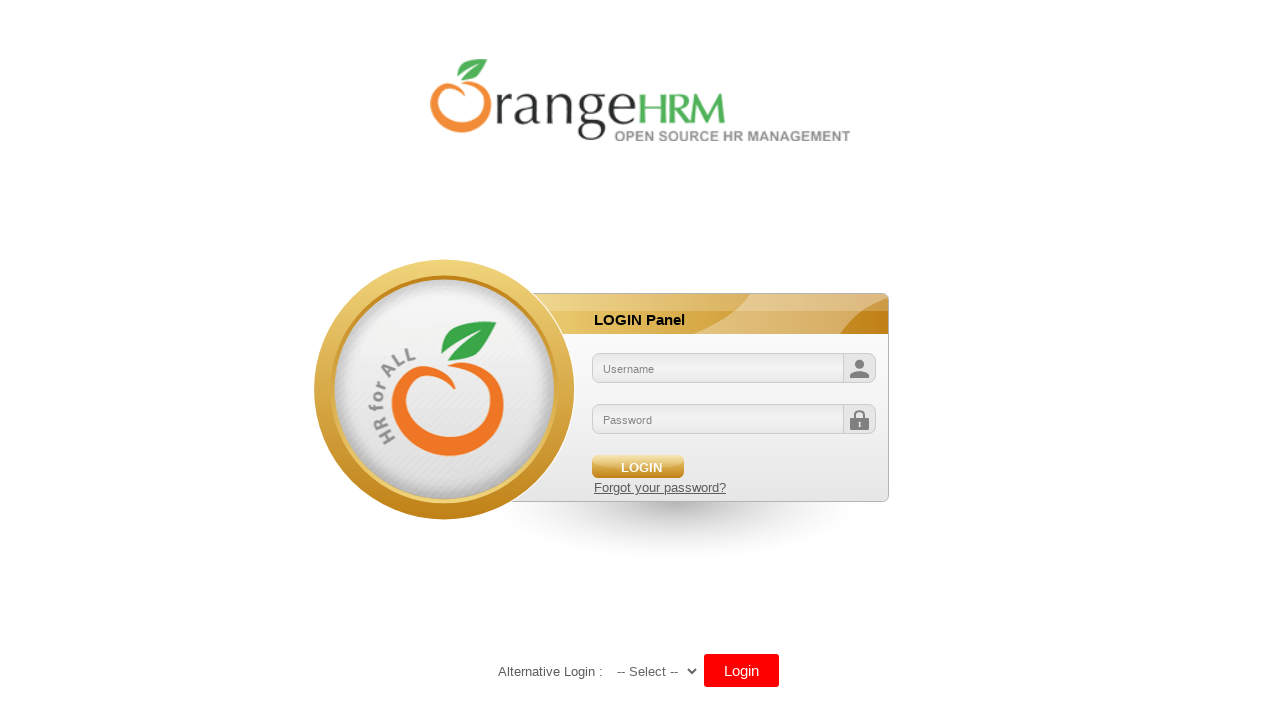